Tests checkbox functionality on a practice automation site by selecting all checkboxes with a specific class and type attribute

Starting URL: https://testautomationpractice.blogspot.com/

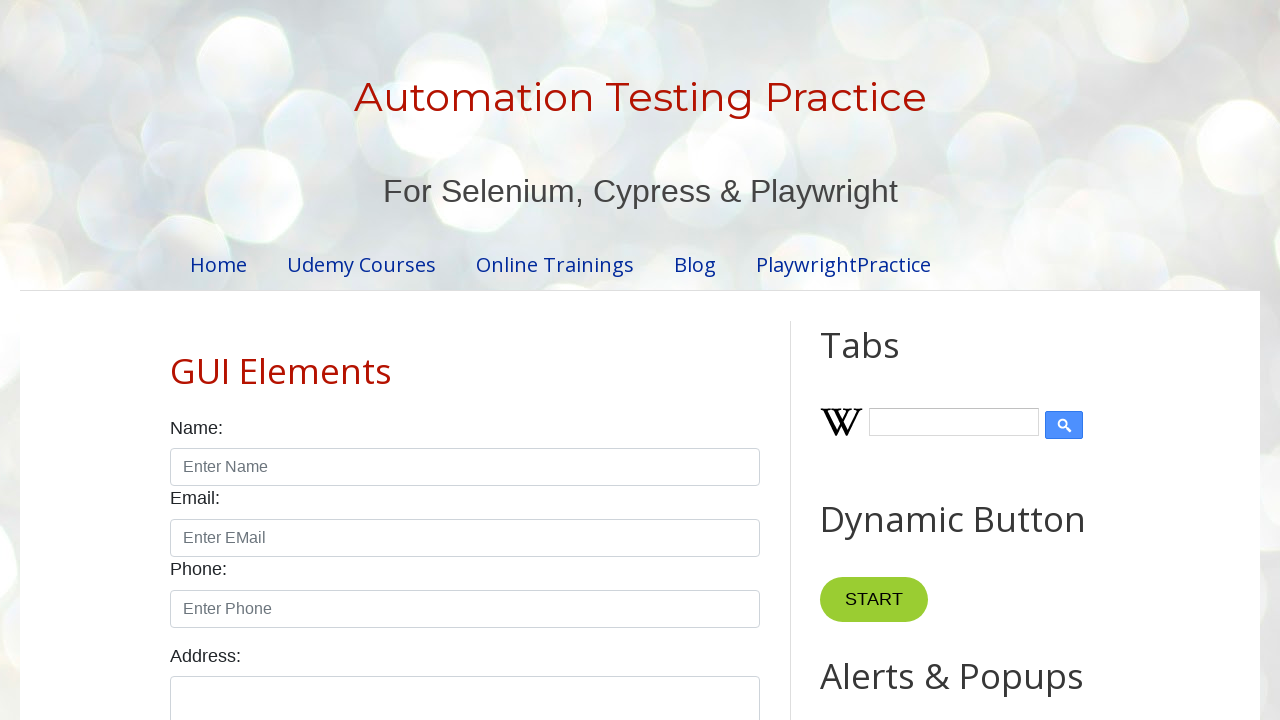

Waited for checkboxes with class 'form-check-input' and type 'checkbox' to be visible
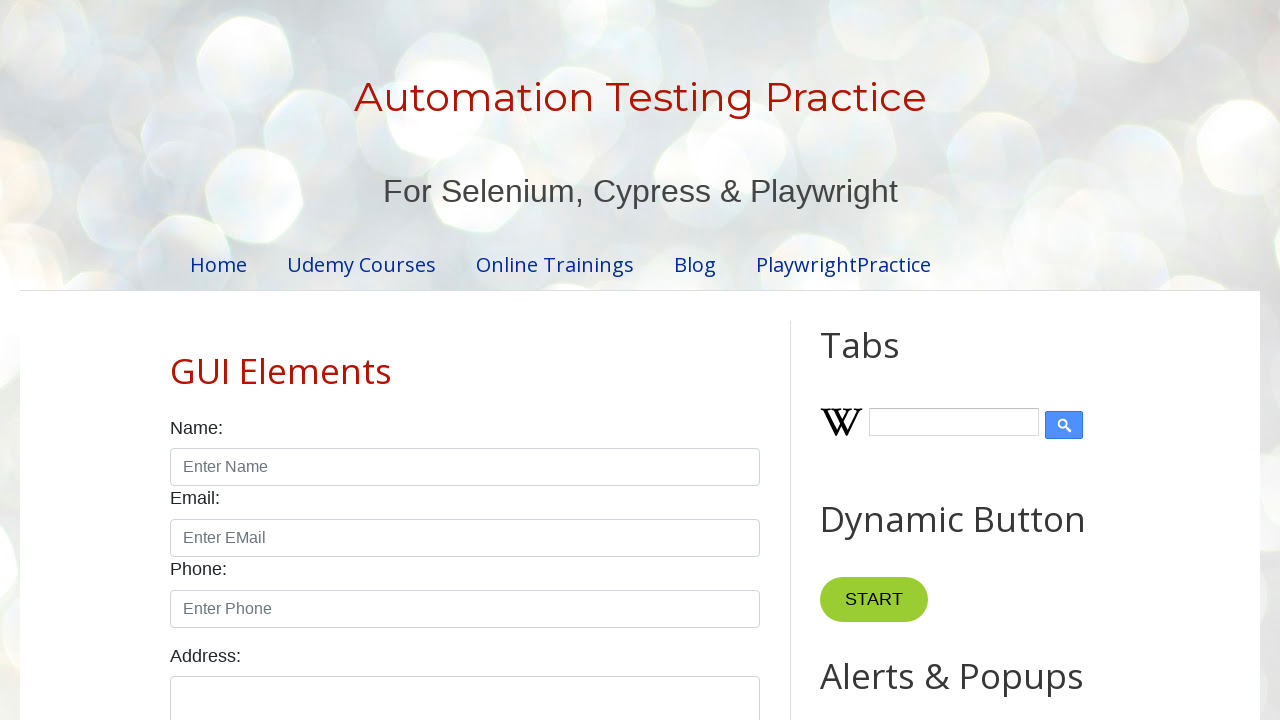

Located all checkboxes with class 'form-check-input' and type 'checkbox'
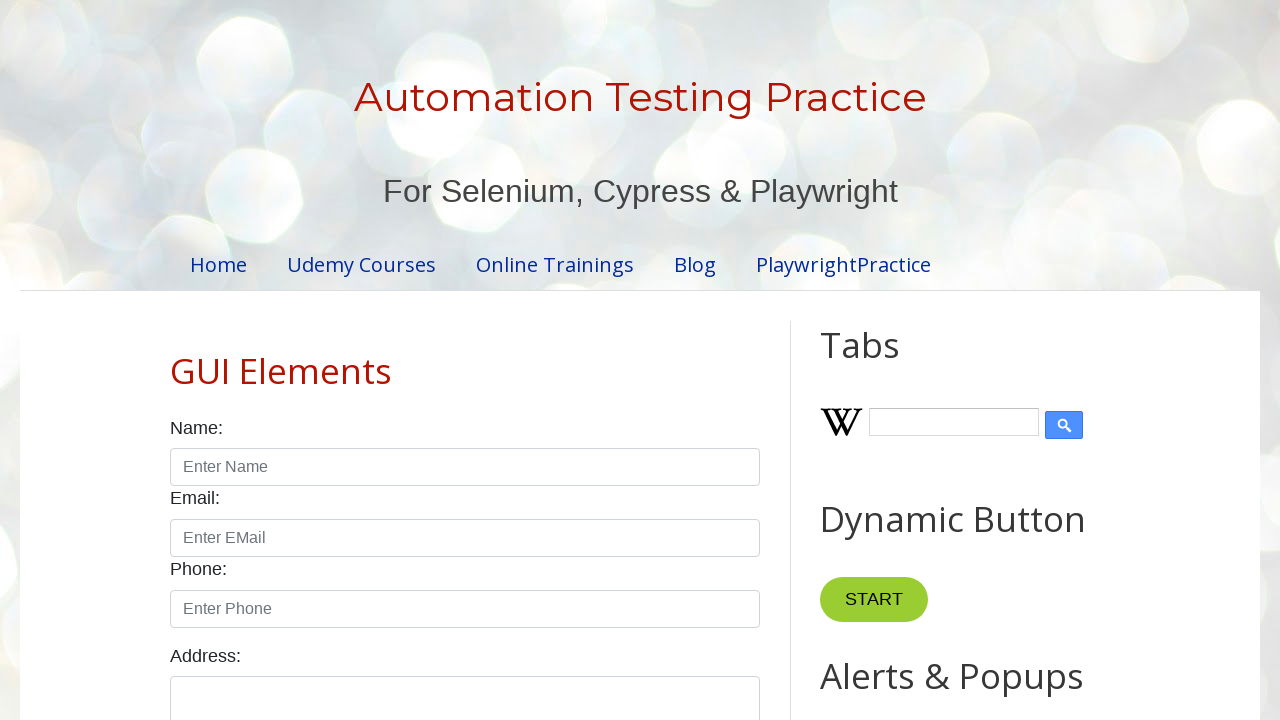

Found 7 checkboxes on the page
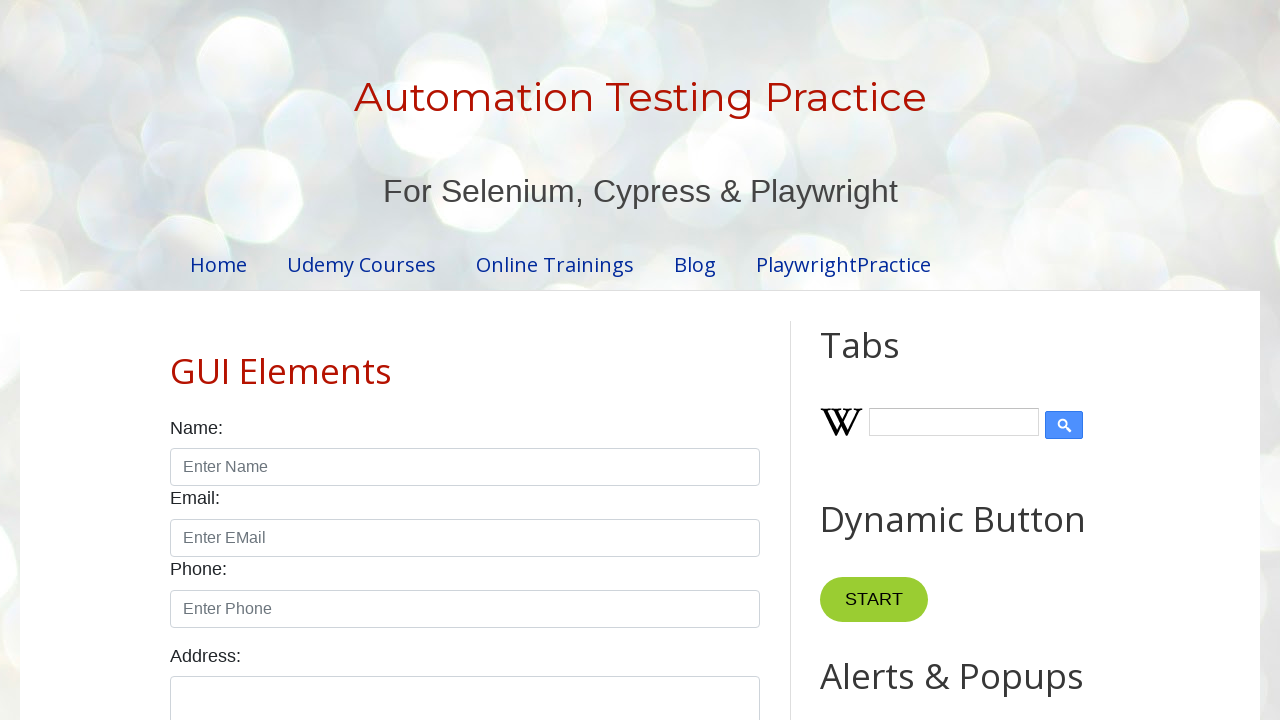

Clicked checkbox 1 of 7 to select it at (176, 360) on input.form-check-input[type='checkbox'] >> nth=0
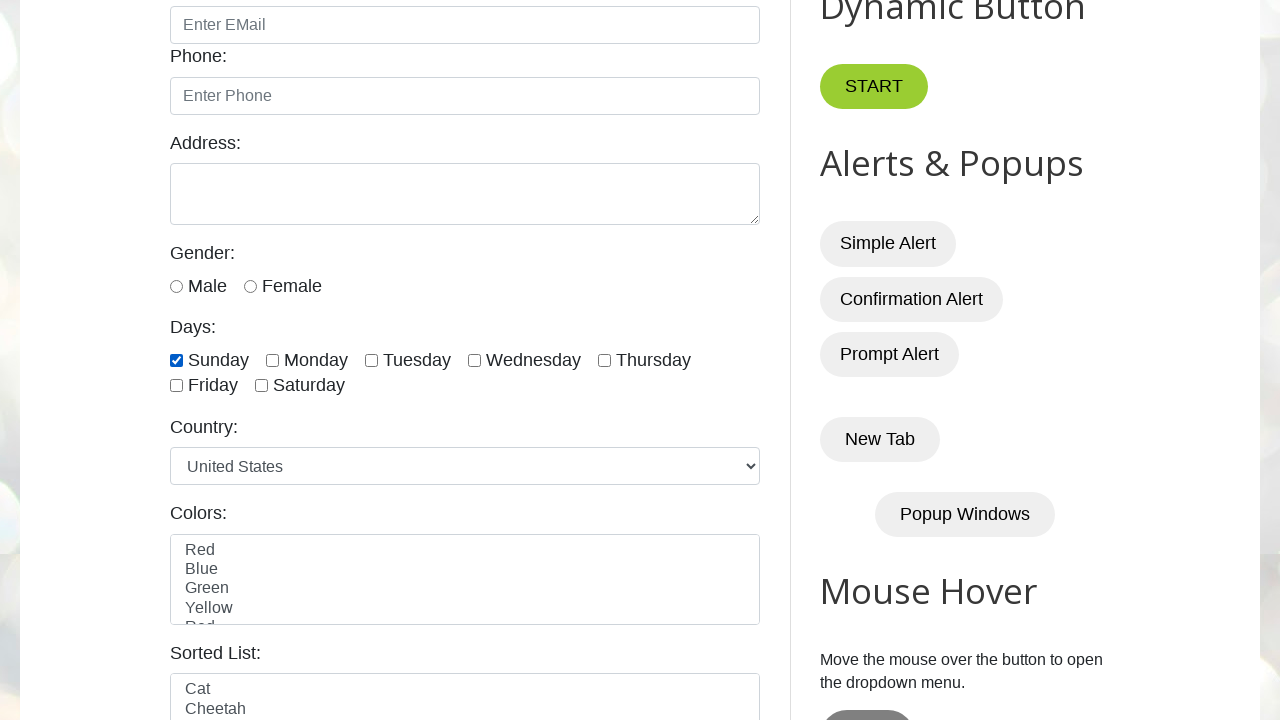

Clicked checkbox 2 of 7 to select it at (272, 360) on input.form-check-input[type='checkbox'] >> nth=1
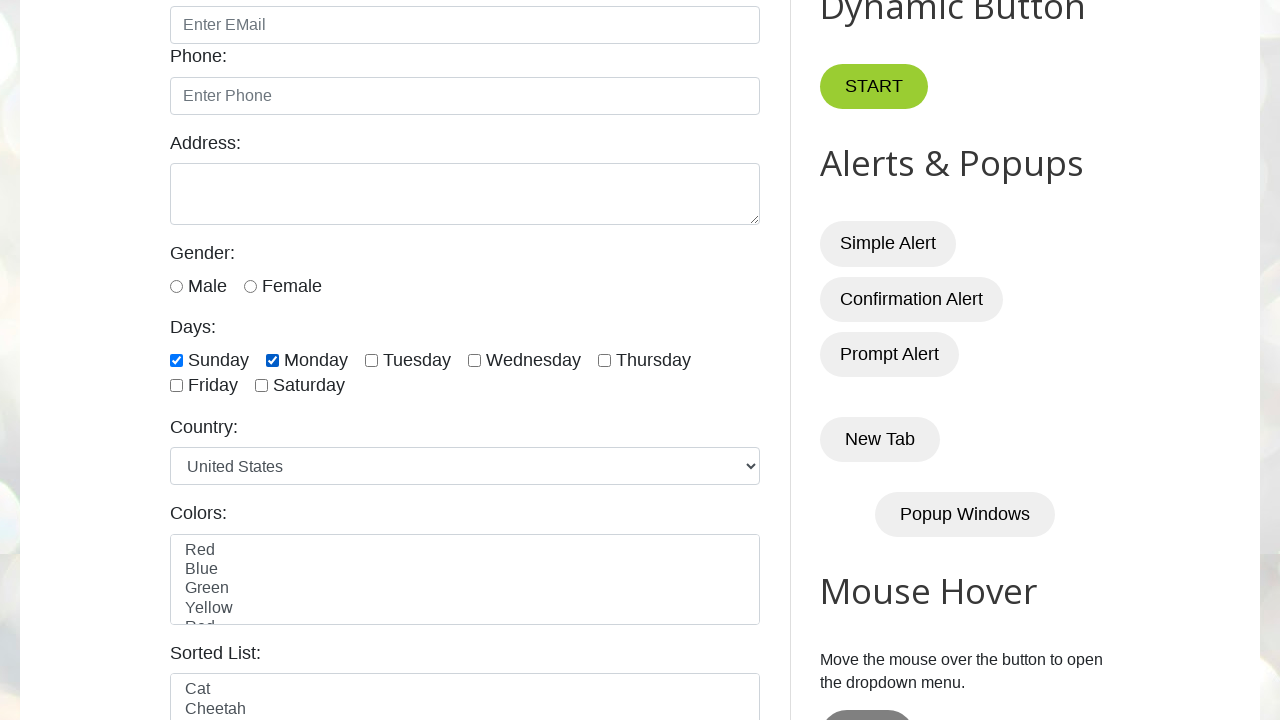

Clicked checkbox 3 of 7 to select it at (372, 360) on input.form-check-input[type='checkbox'] >> nth=2
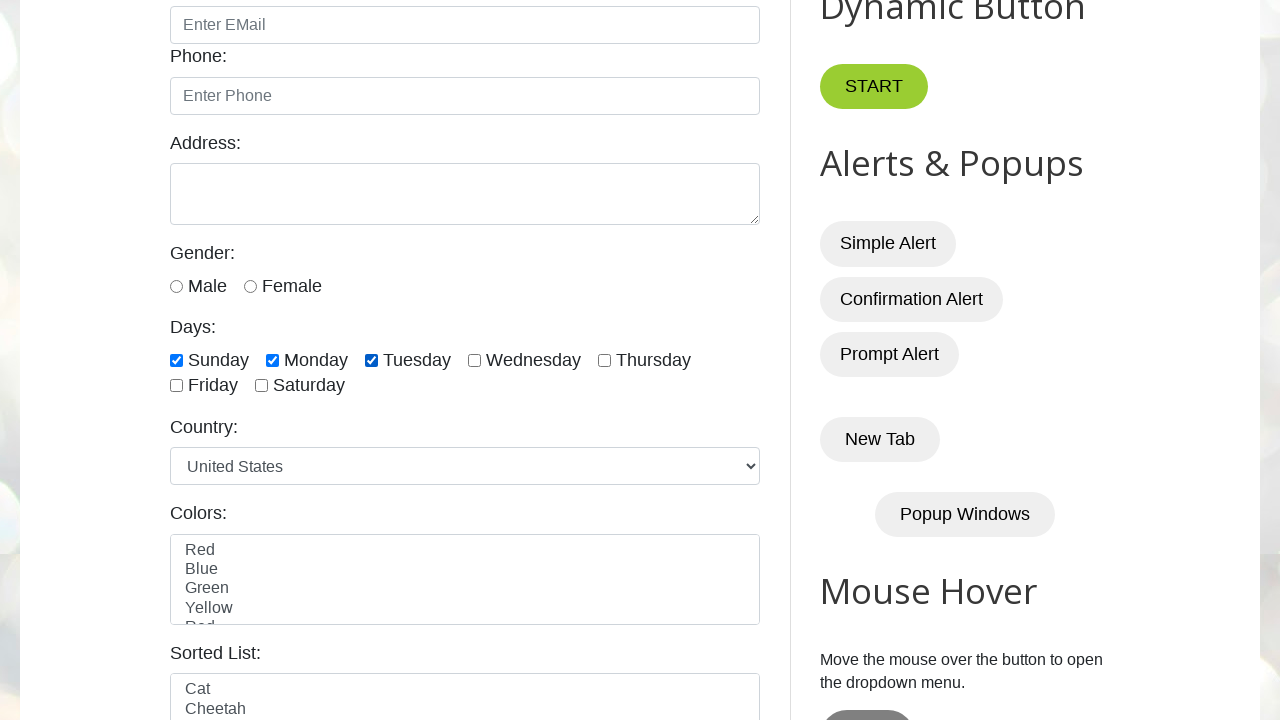

Clicked checkbox 4 of 7 to select it at (474, 360) on input.form-check-input[type='checkbox'] >> nth=3
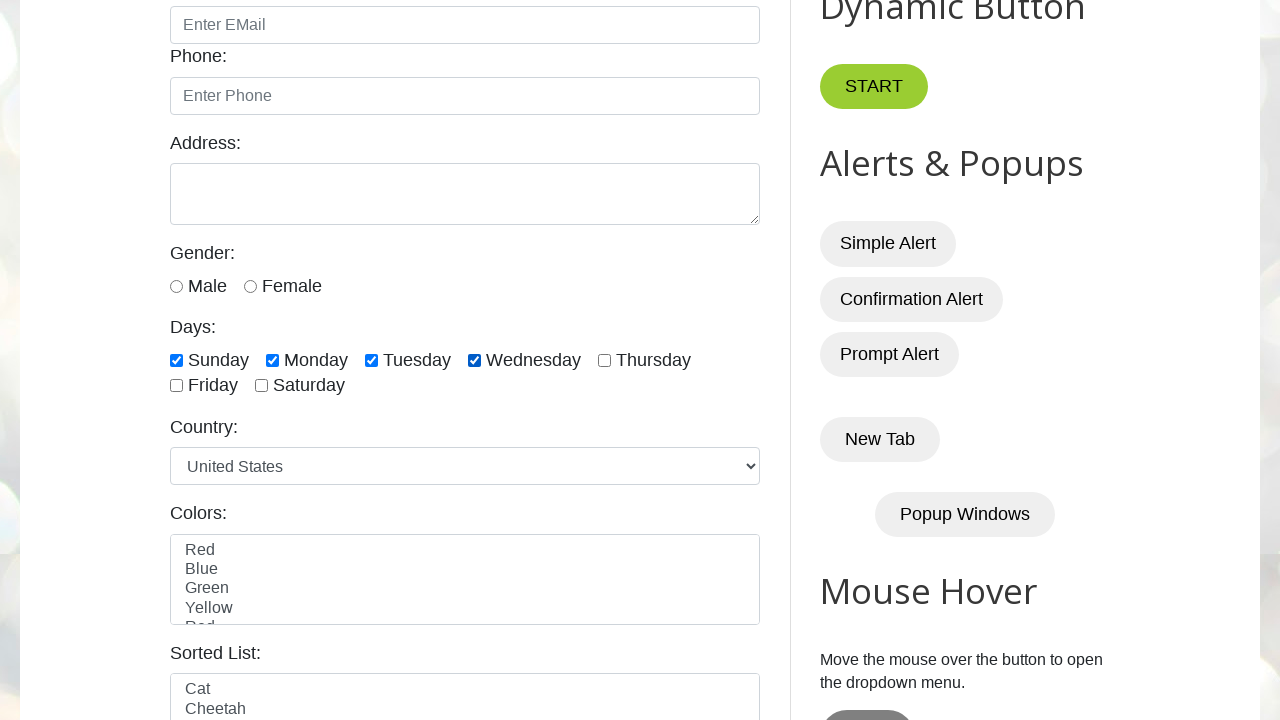

Clicked checkbox 5 of 7 to select it at (604, 360) on input.form-check-input[type='checkbox'] >> nth=4
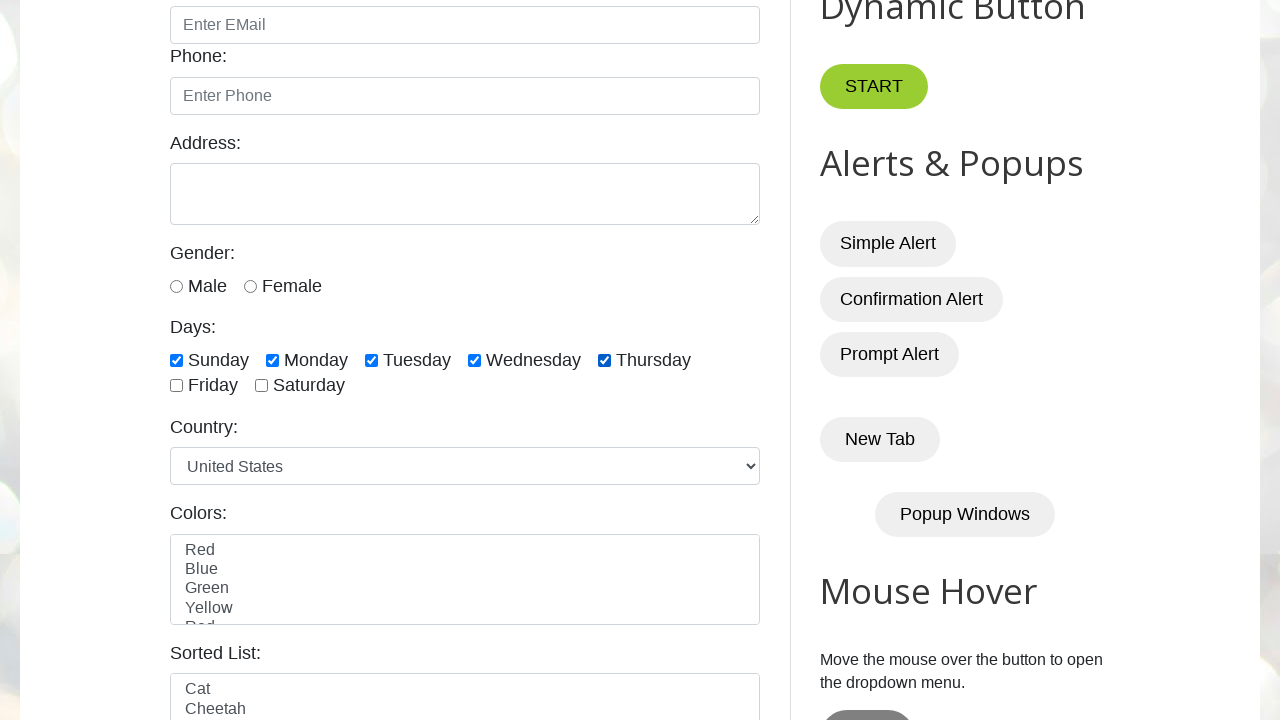

Clicked checkbox 6 of 7 to select it at (176, 386) on input.form-check-input[type='checkbox'] >> nth=5
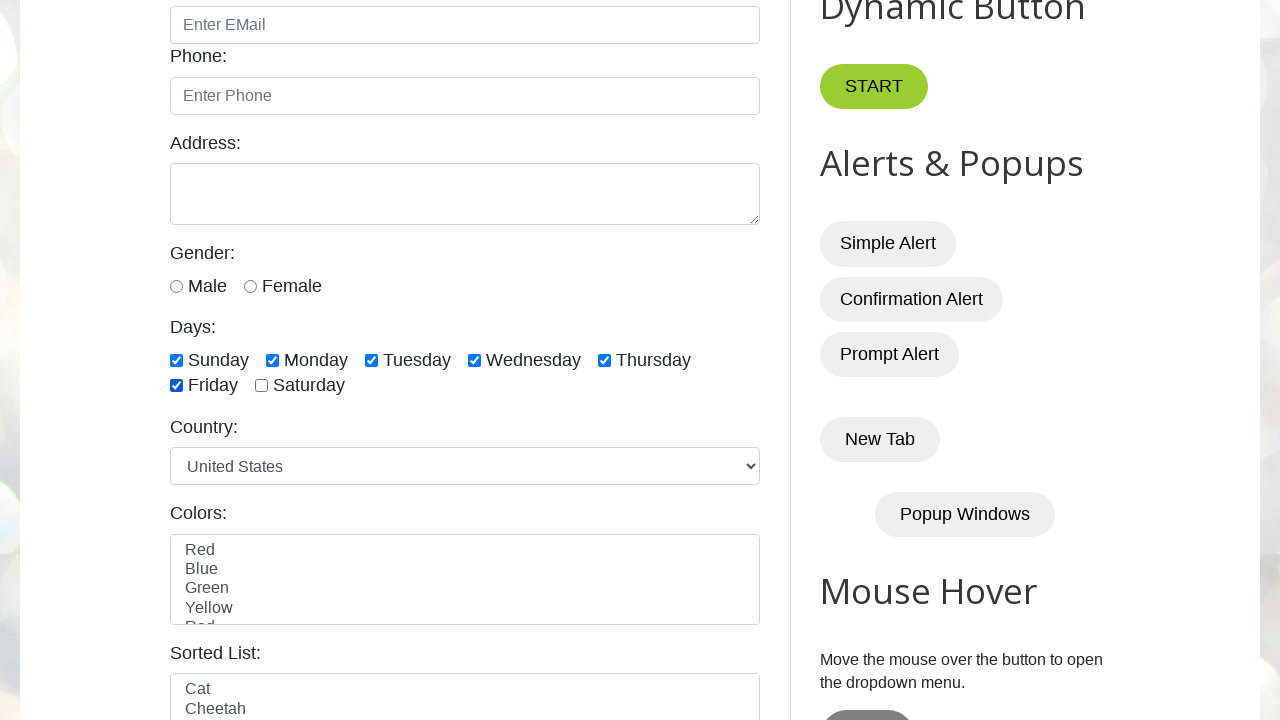

Clicked checkbox 7 of 7 to select it at (262, 386) on input.form-check-input[type='checkbox'] >> nth=6
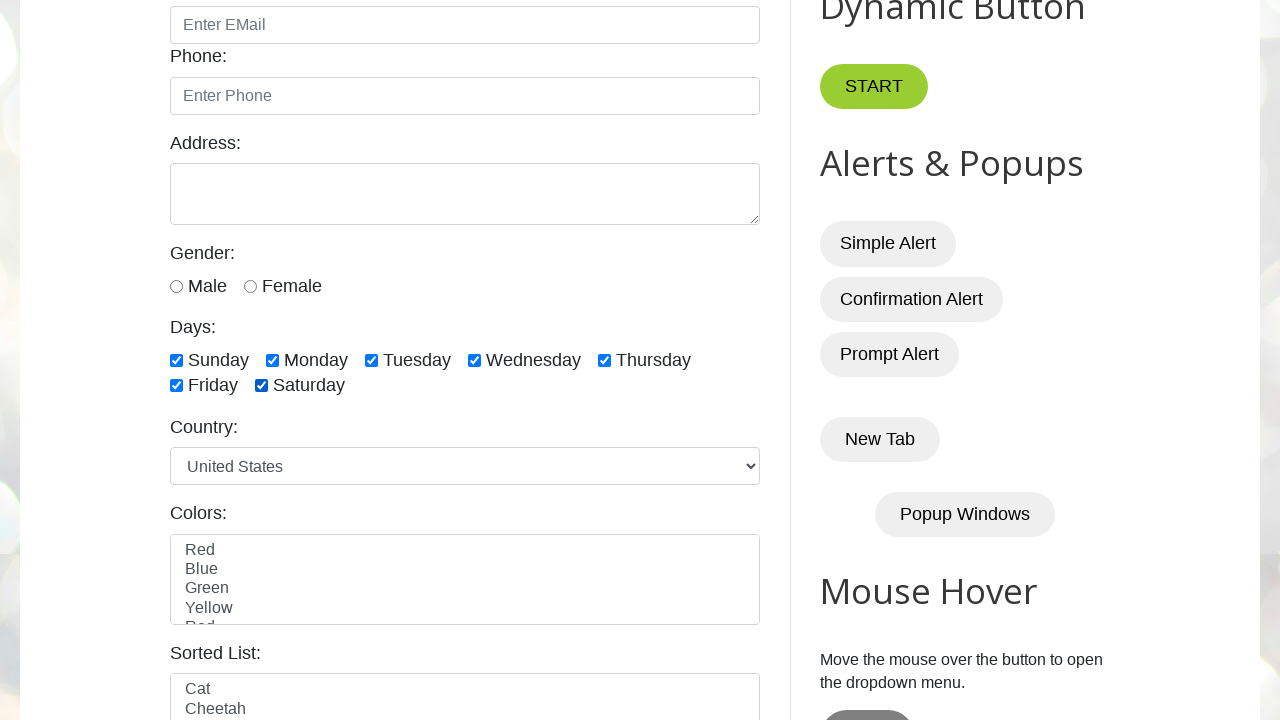

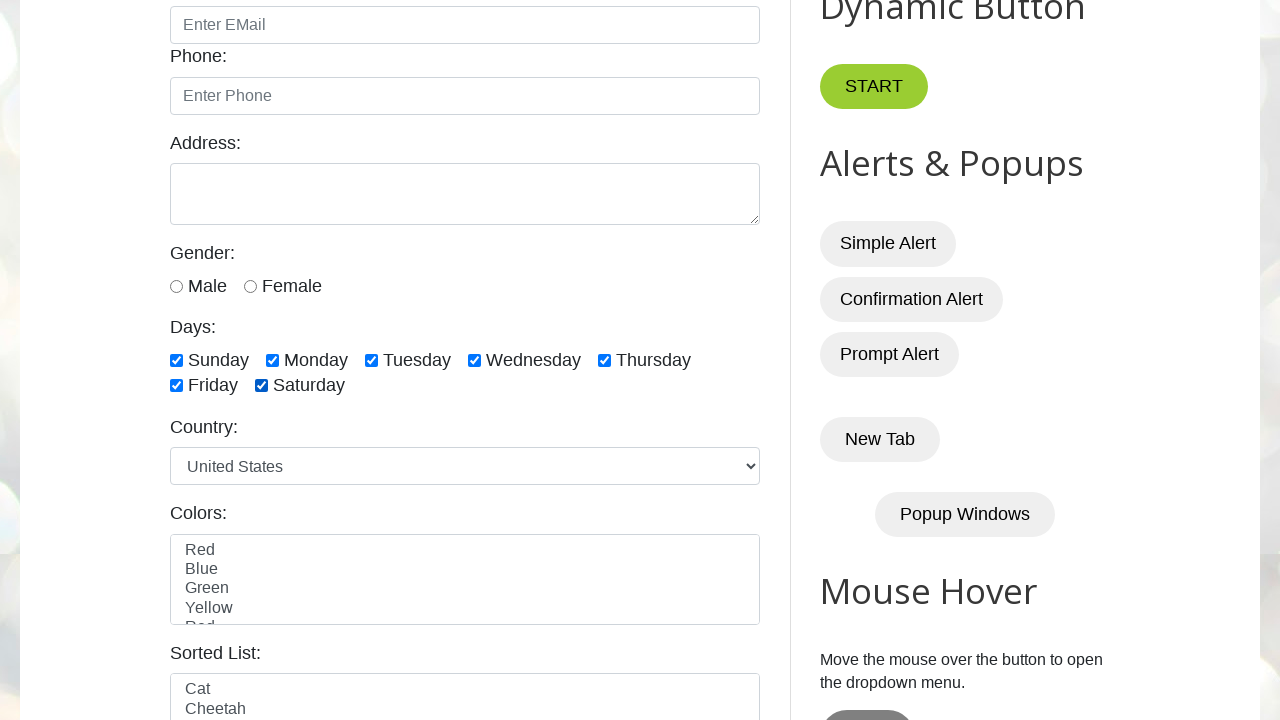